Tests book store functionality by navigating to the books page, clicking on a specific book link, and verifying the book details are displayed

Starting URL: https://demoqa.com/books

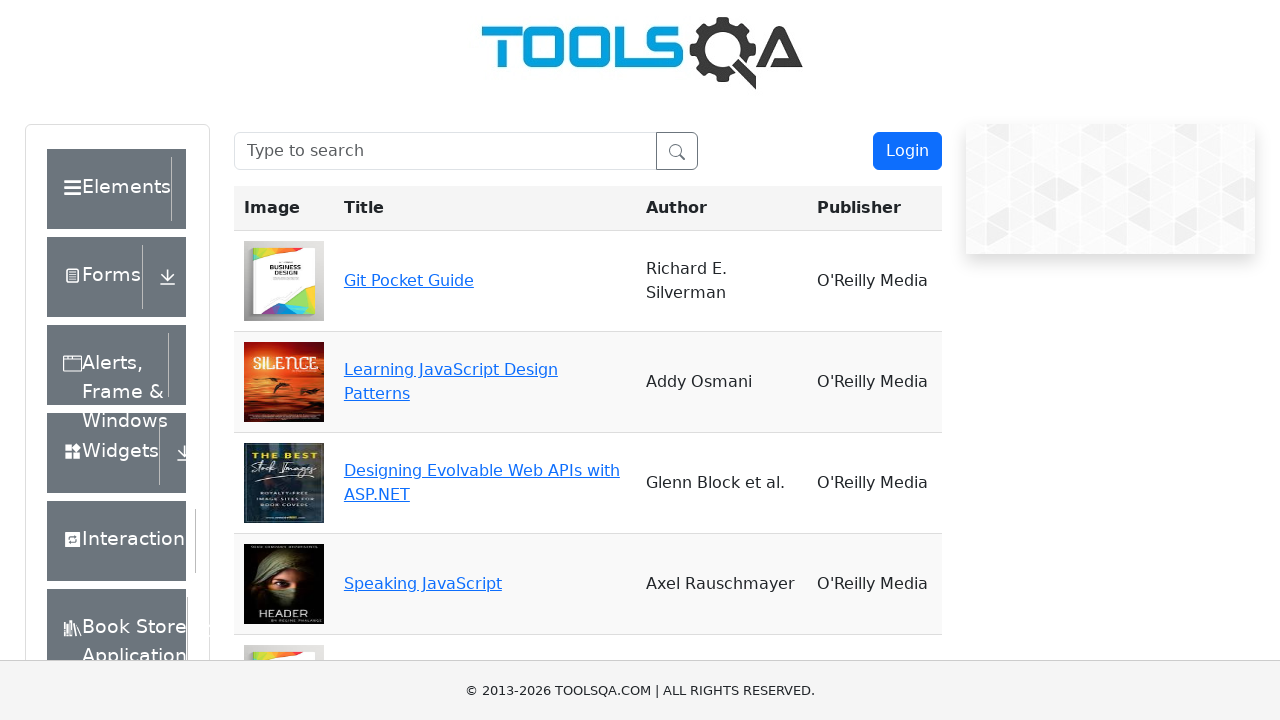

Clicked on book link for 'Learning JavaScript Design Patterns' at (451, 370) on //a[contains(text(),'Learning JavaScript Design Patterns')]
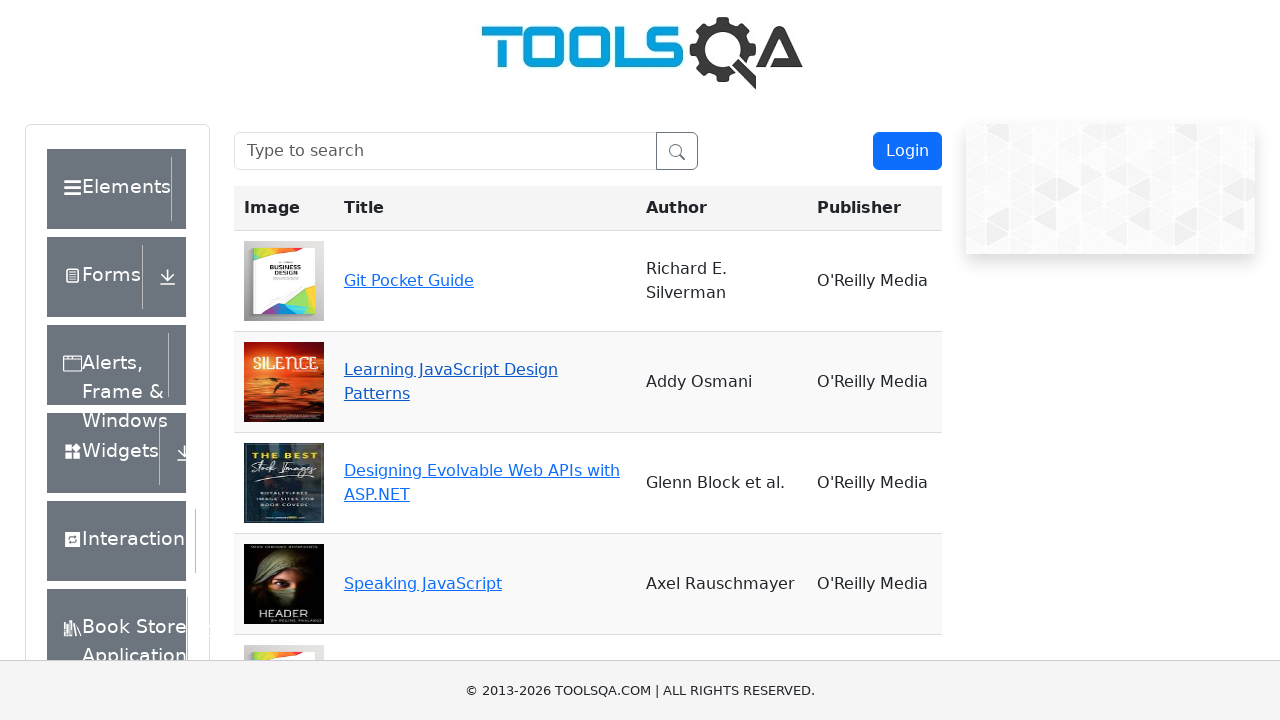

Book details page loaded and 'Learning JavaScript Design Patterns' label is visible
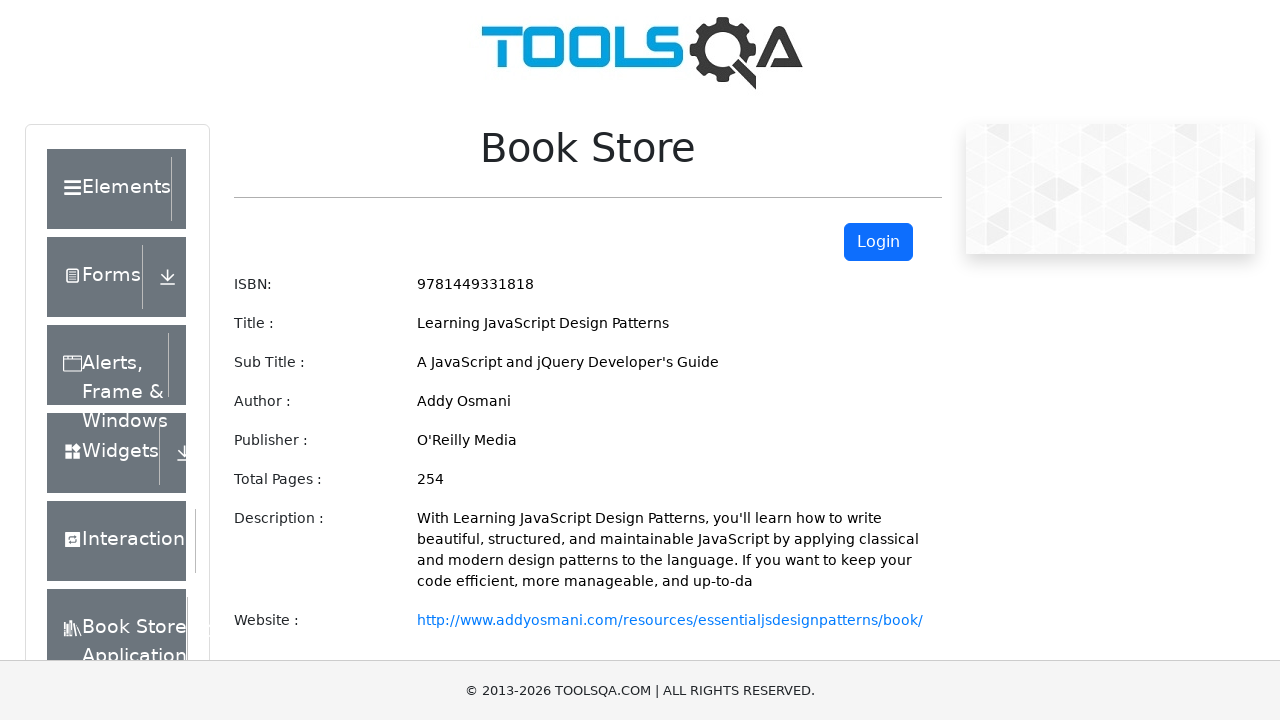

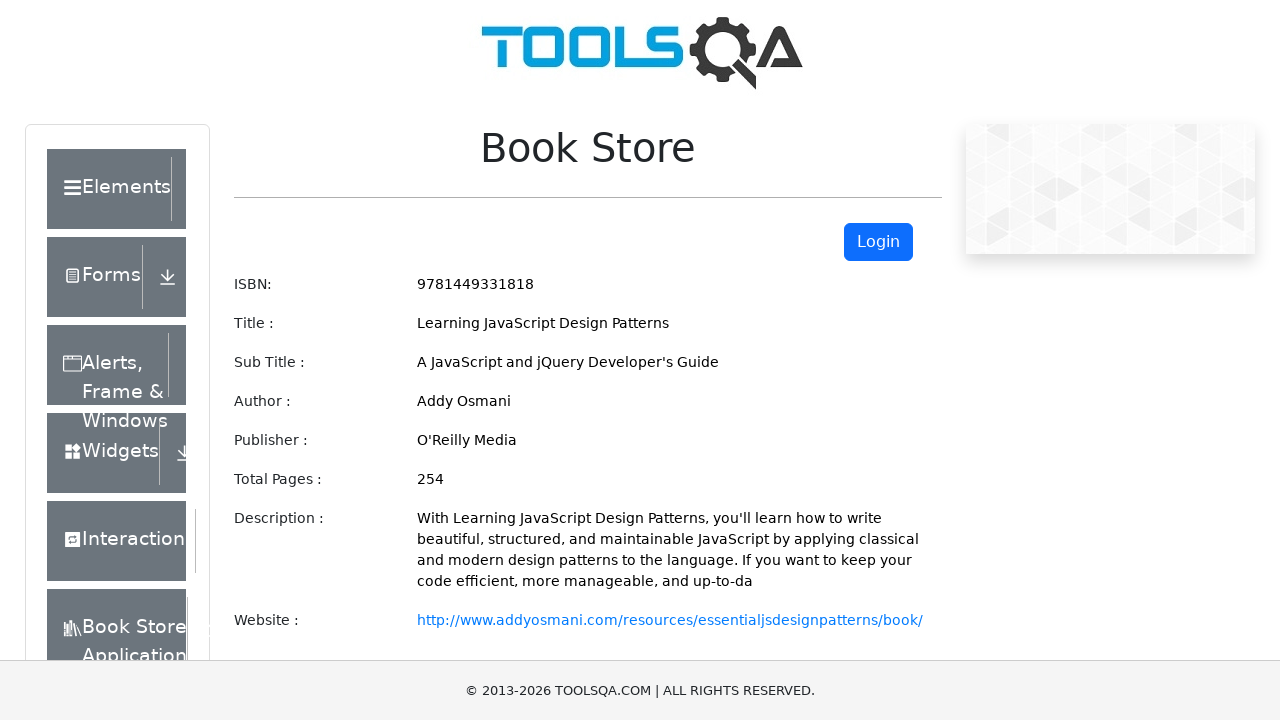